Tests alert handling by clicking a button that triggers a JavaScript alert and then accepting the alert dialog

Starting URL: http://demo.automationtesting.in/Alerts.html

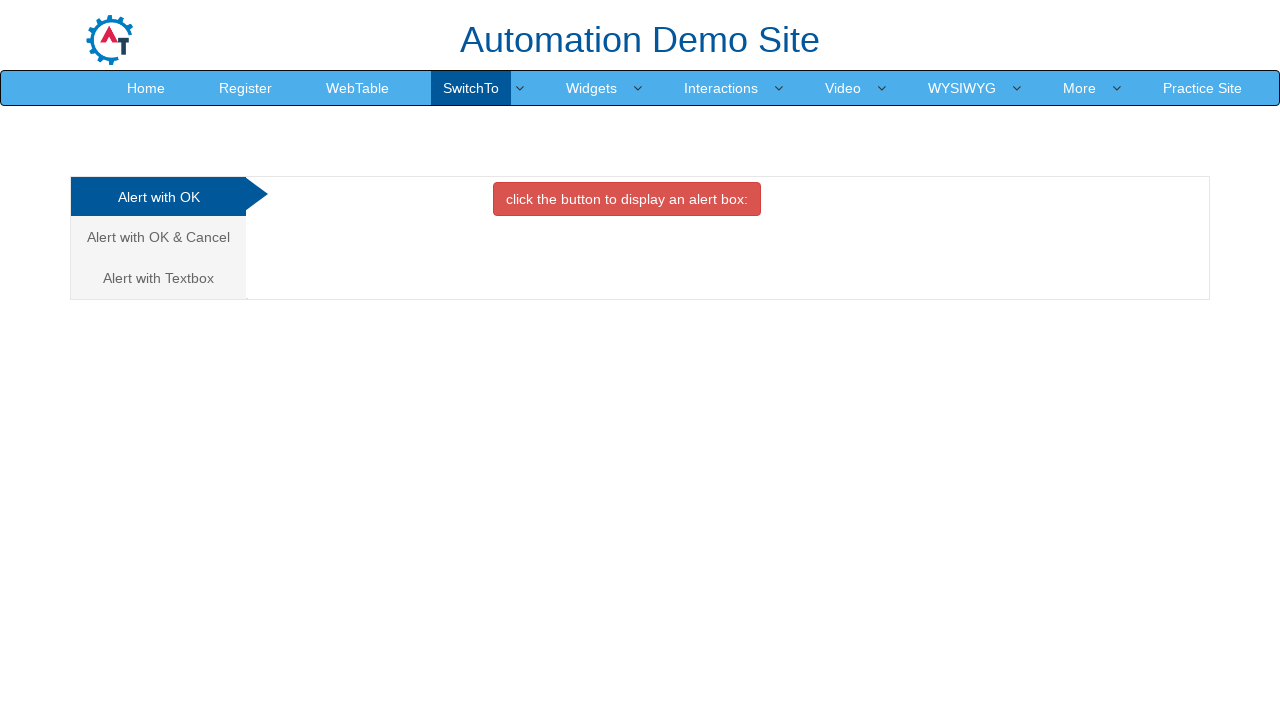

Set up dialog handler to automatically accept alerts
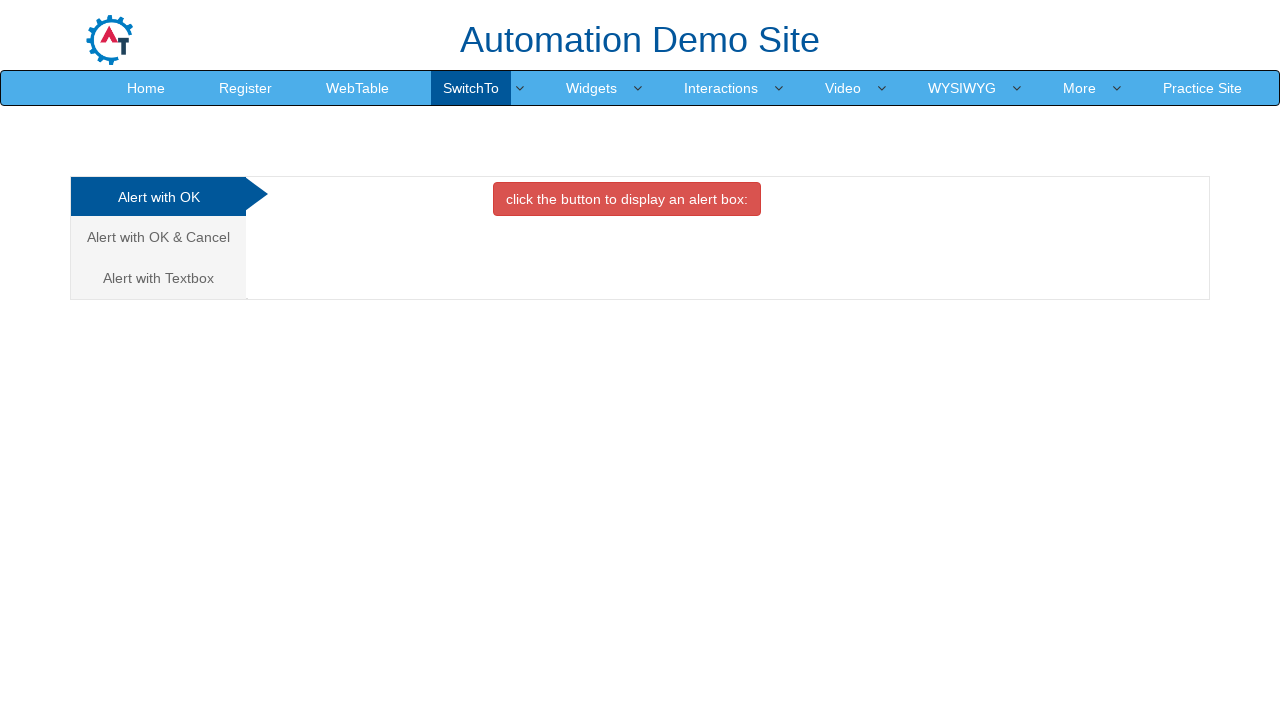

Clicked the danger button to trigger JavaScript alert at (627, 199) on button.btn.btn-danger
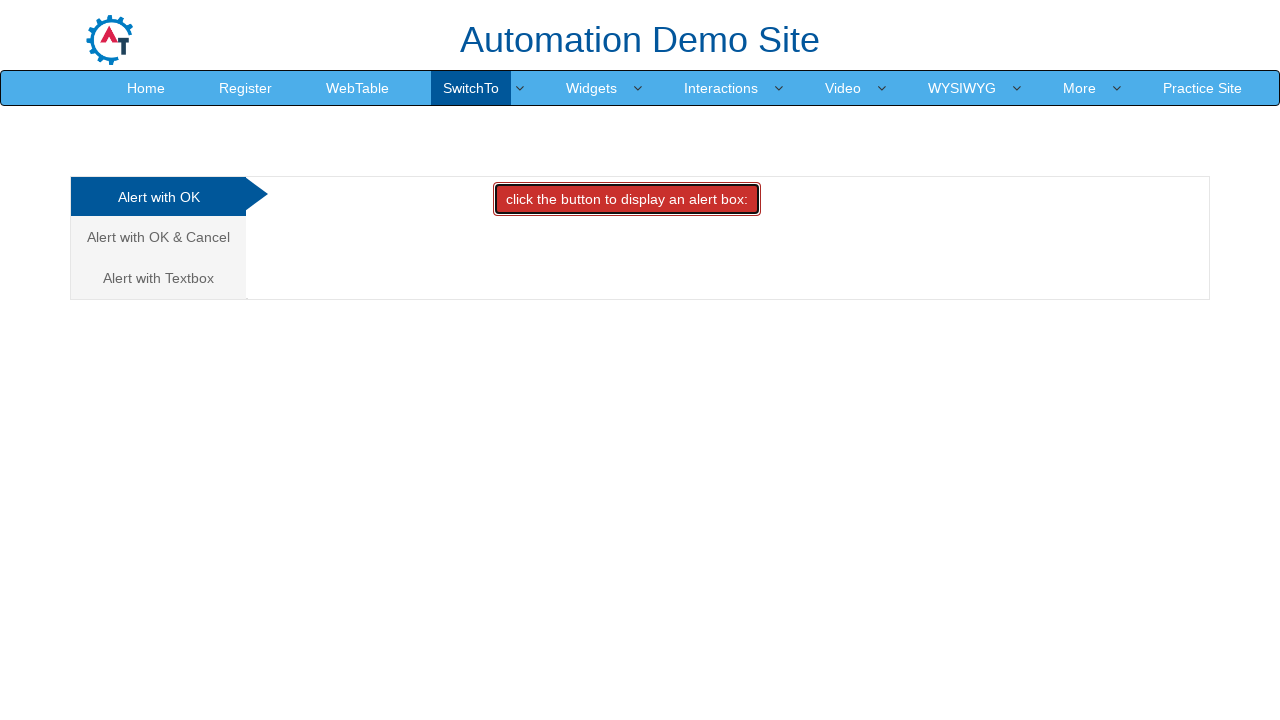

Alert dialog was accepted and handled
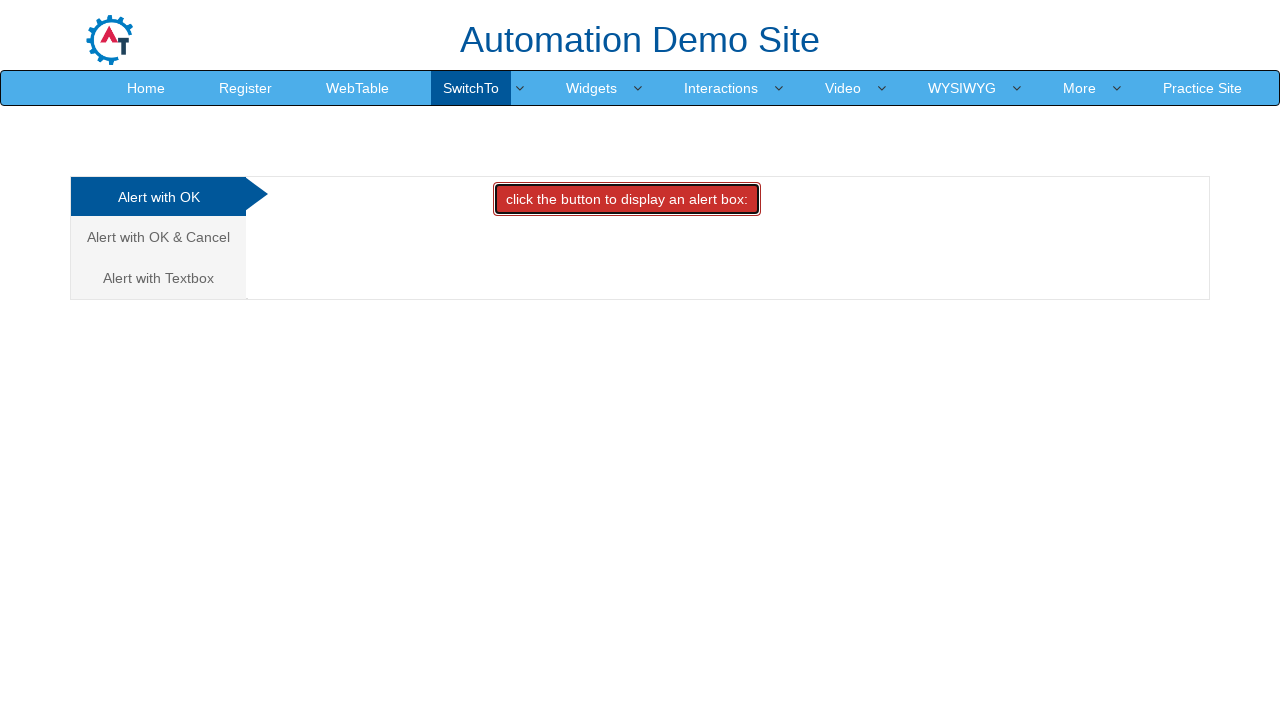

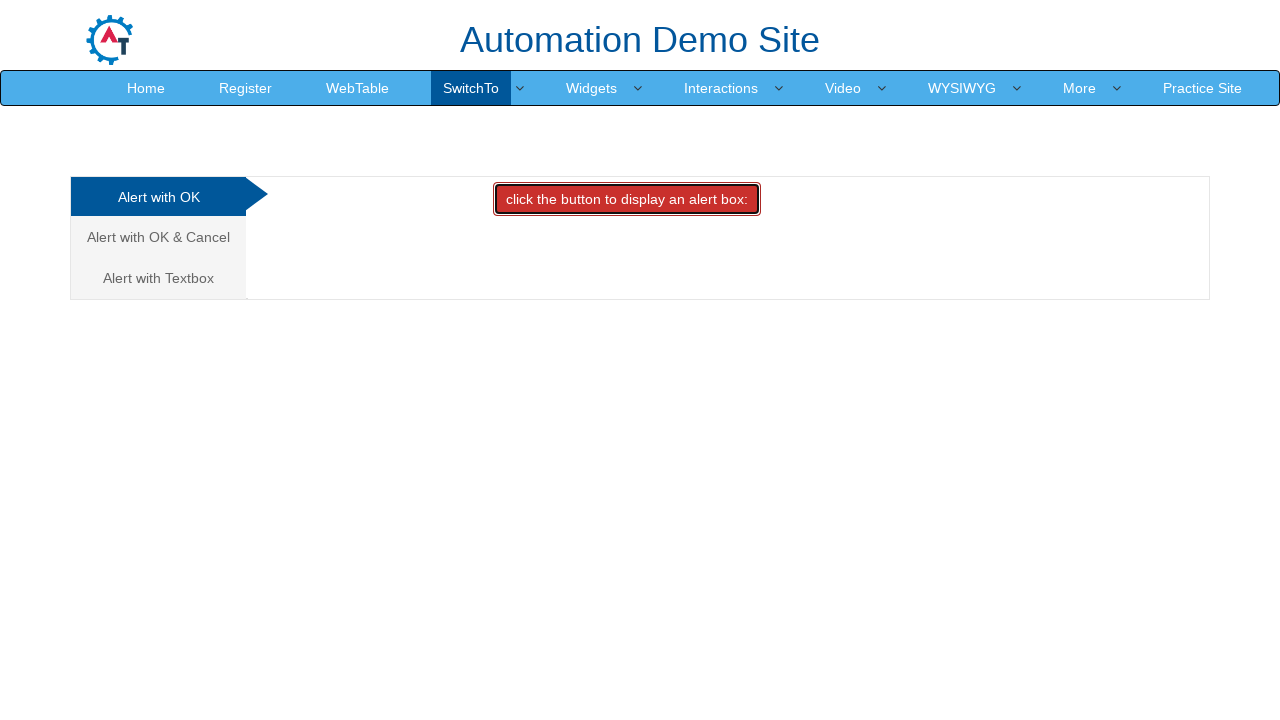